Tests file download by clicking the download button

Starting URL: https://demoqa.com/upload-download

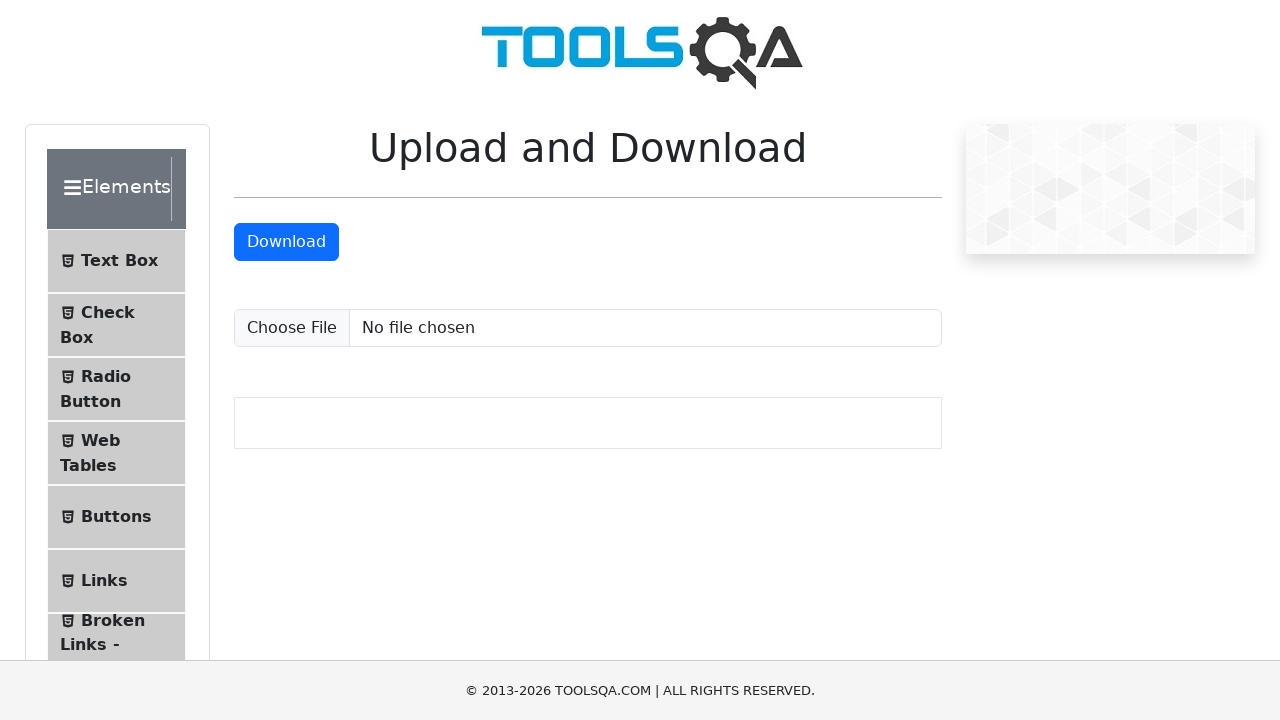

Download button became visible
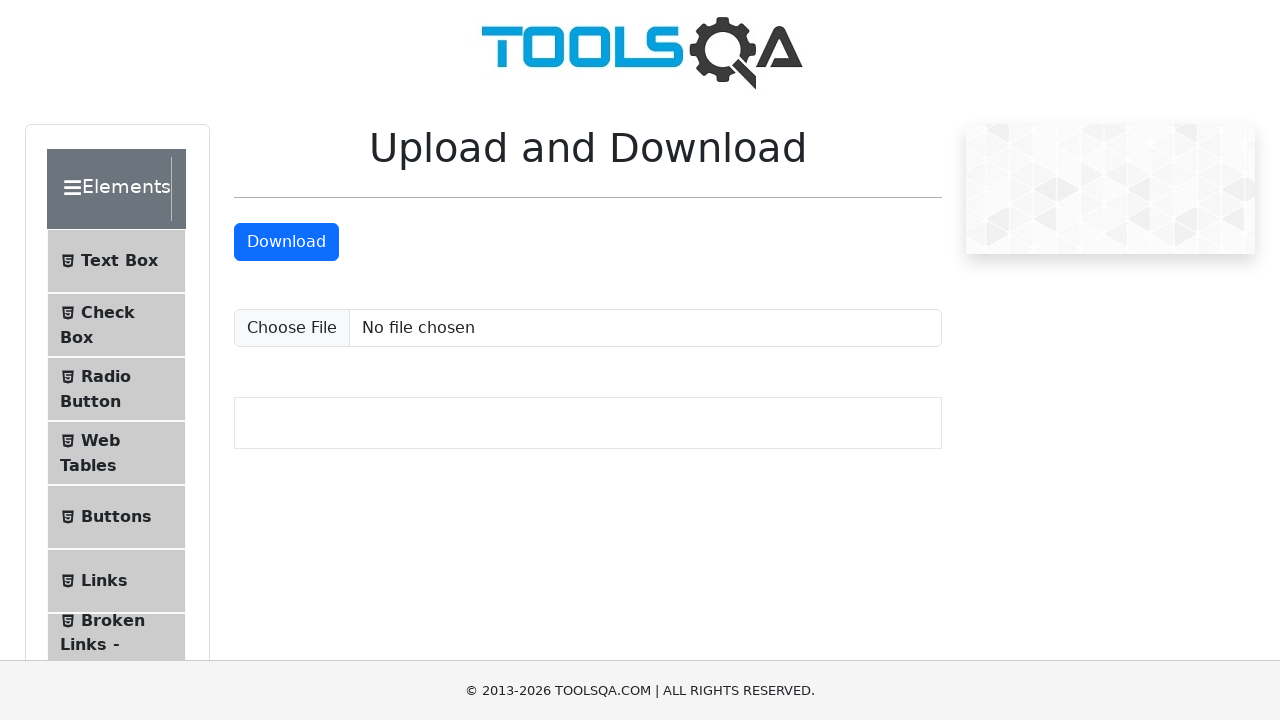

Clicked download button to initiate file download at (286, 242) on #downloadButton
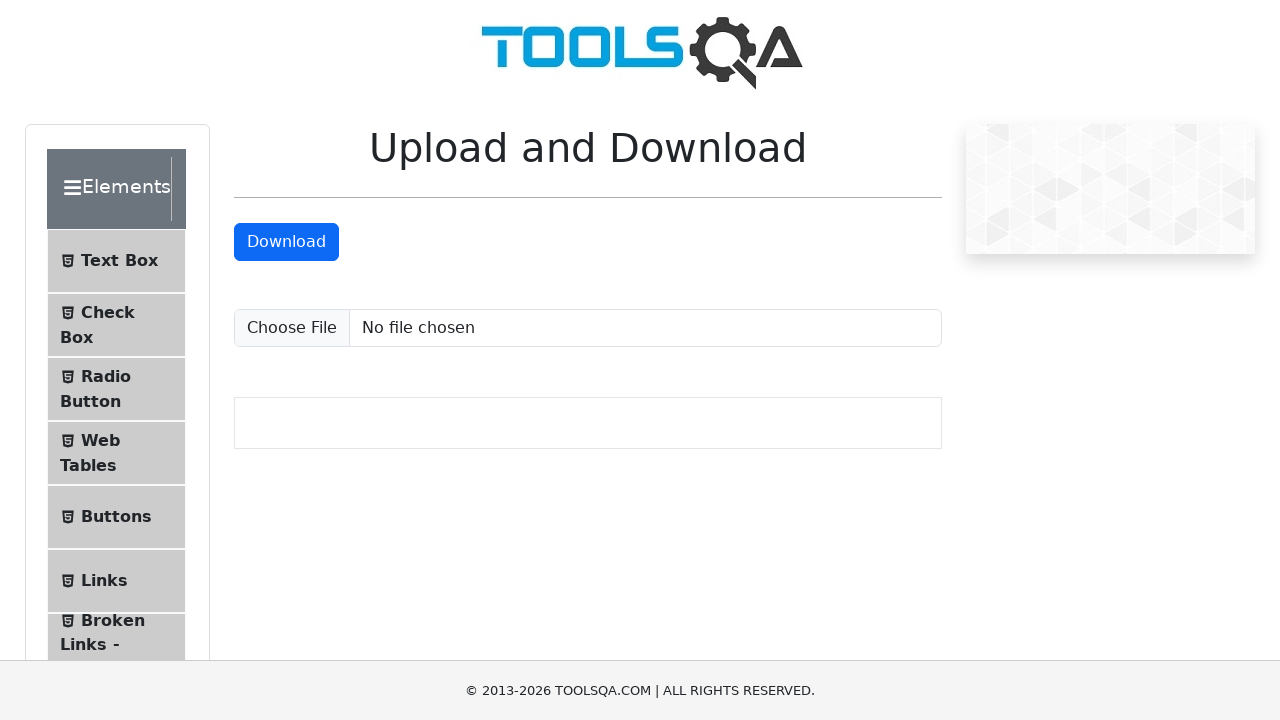

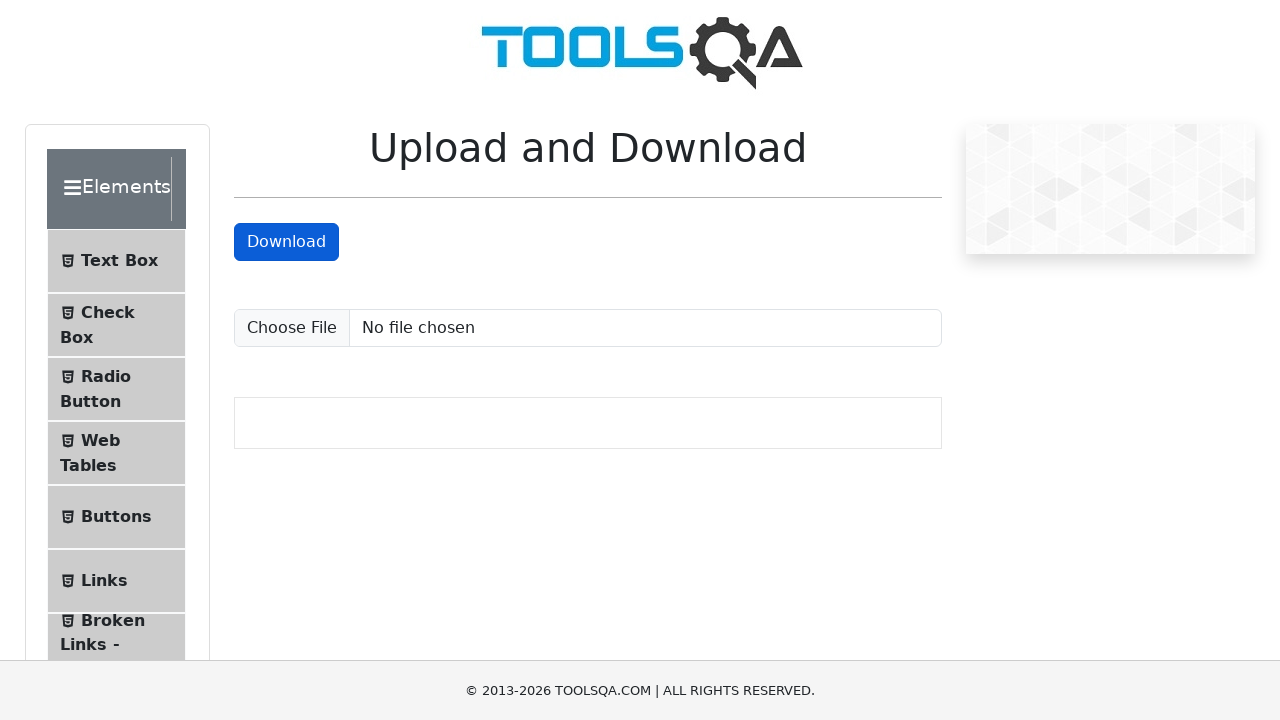